Tests link navigation by clicking a "Return to index" link, navigating back, then clicking the same link using partial text match

Starting URL: https://bonigarcia.dev/selenium-webdriver-java/web-form.html

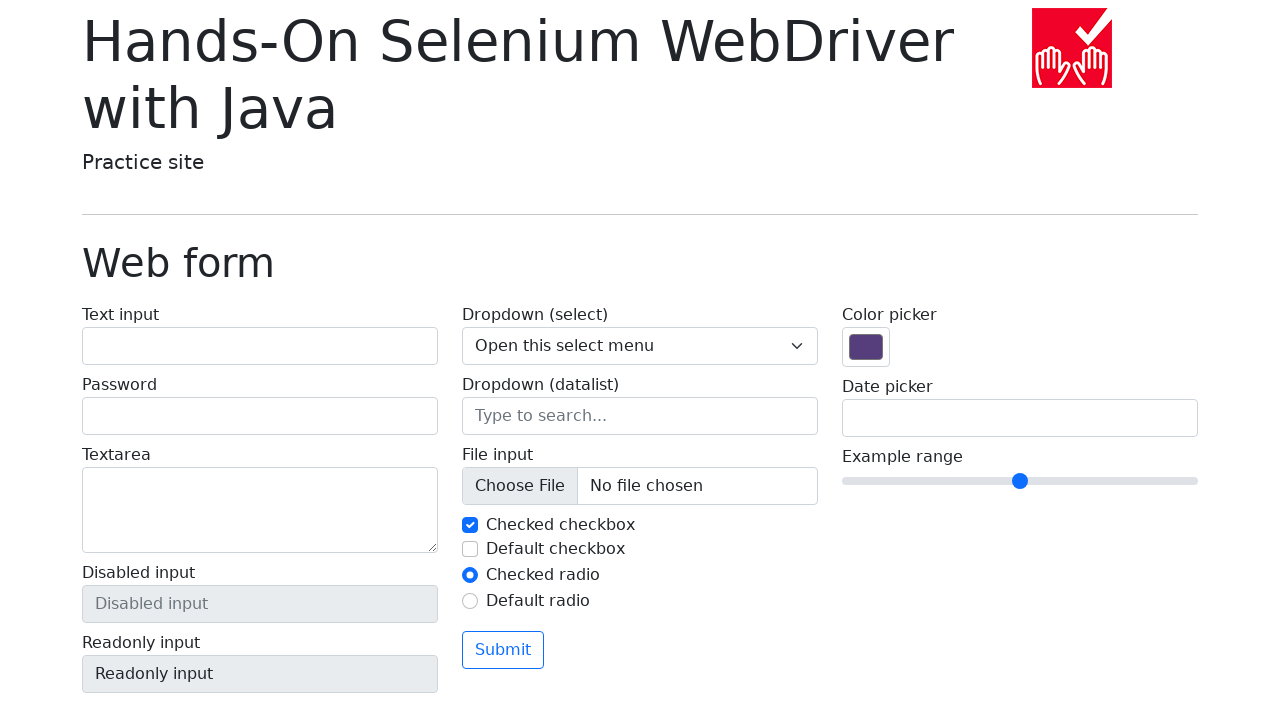

Clicked 'Return to index' link at (143, 711) on text=Return to index
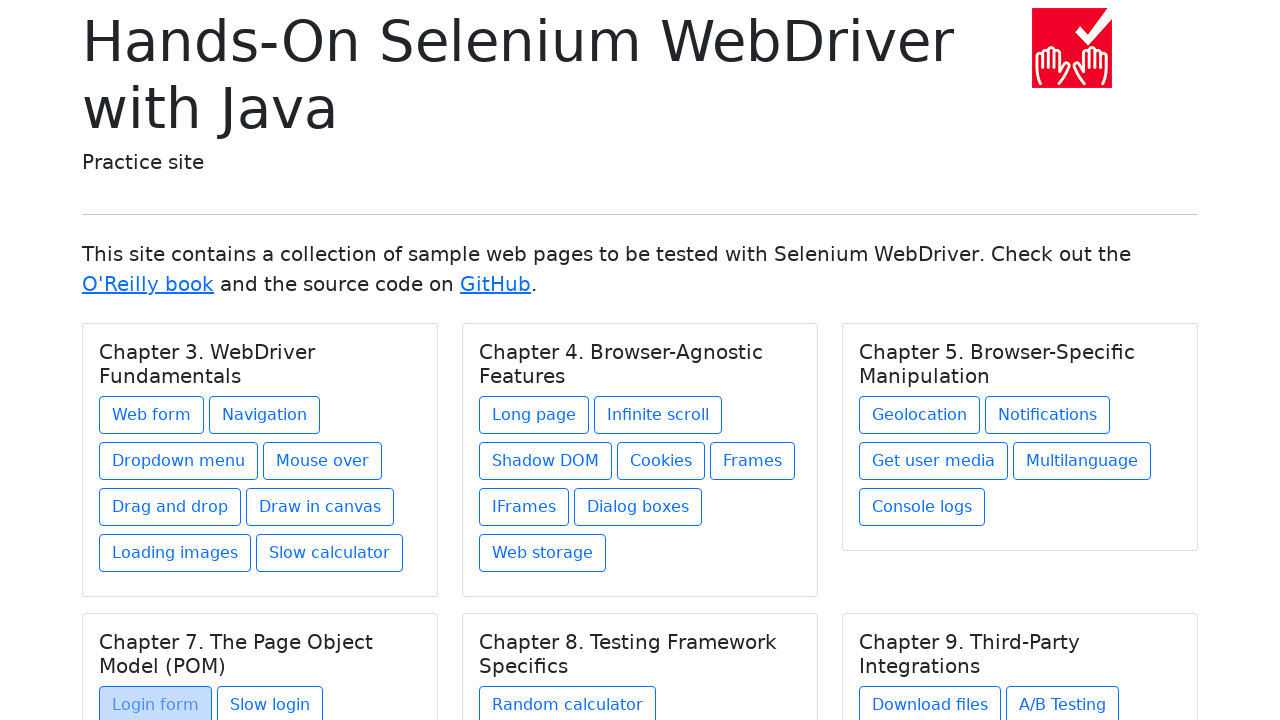

Navigated back to the form page
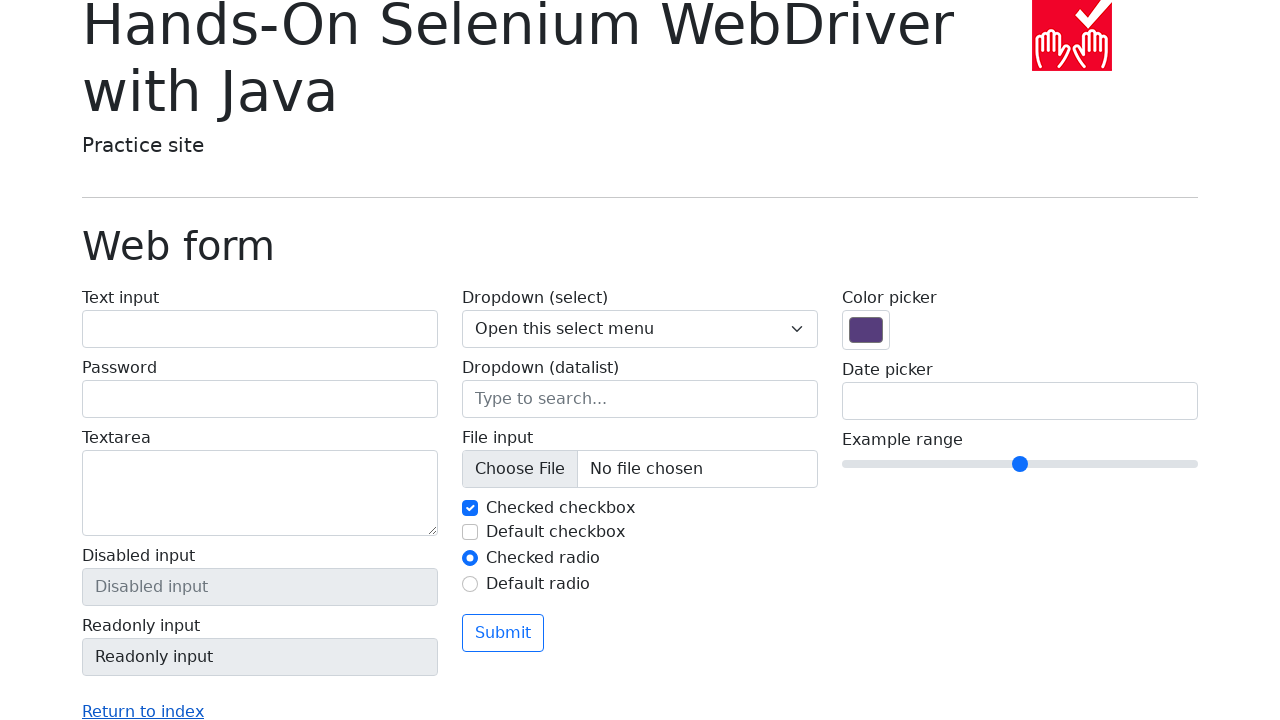

Clicked 'Return to' link using partial text match at (143, 711) on text=Return to
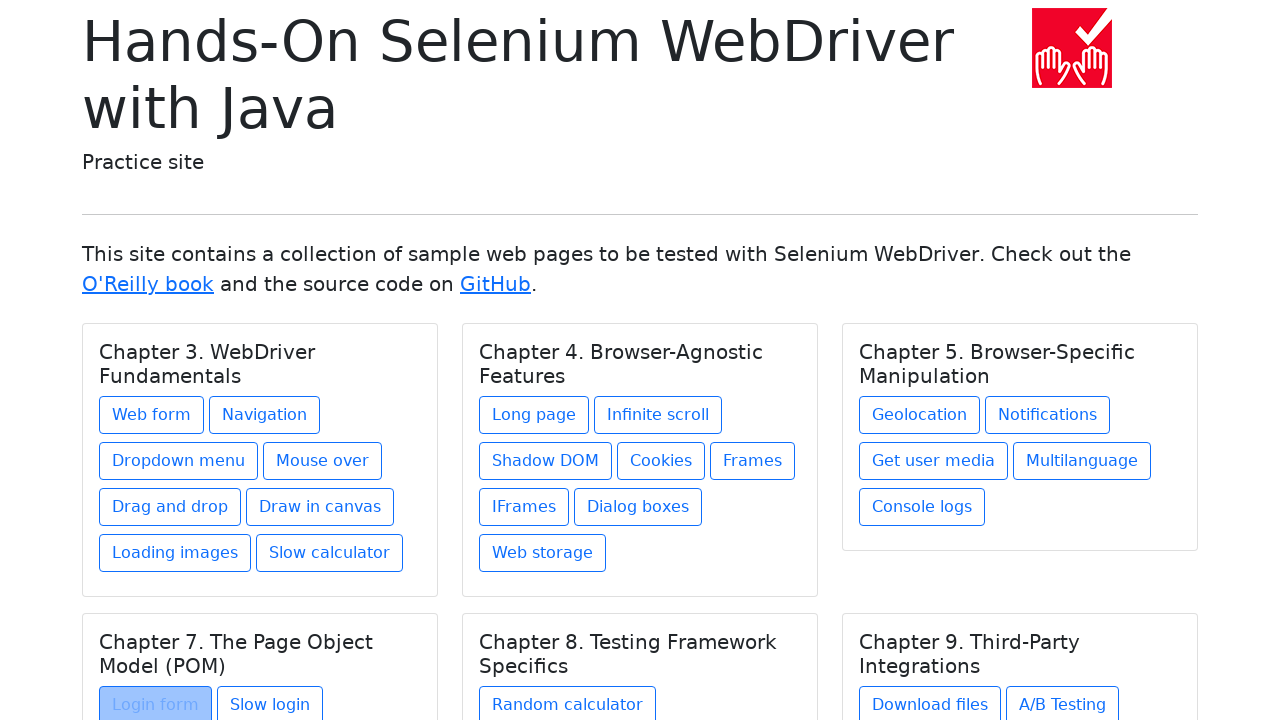

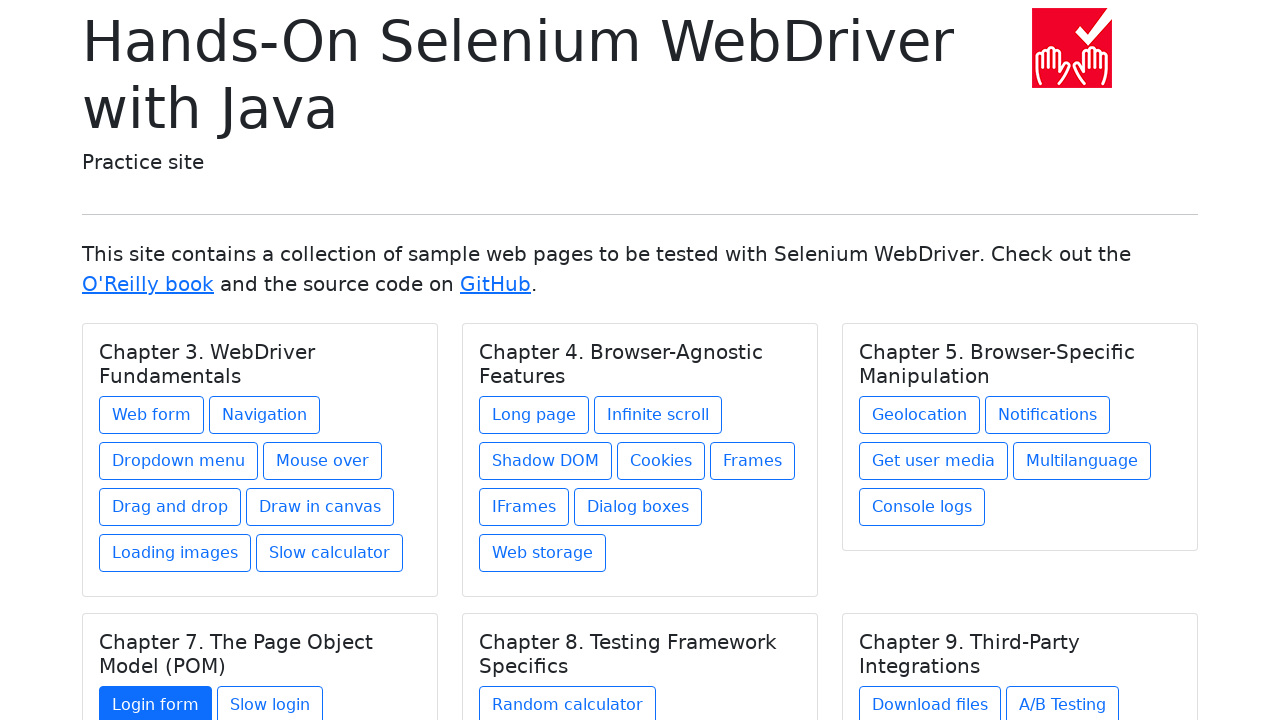